Tests various Selenium interactions on a sample site including reading text, clicking links, filling text boxes, clicking buttons, selecting radio buttons, checking checkboxes, and selecting dropdown options.

Starting URL: http://www.artoftesting.com/sampleSiteForSelenium.html

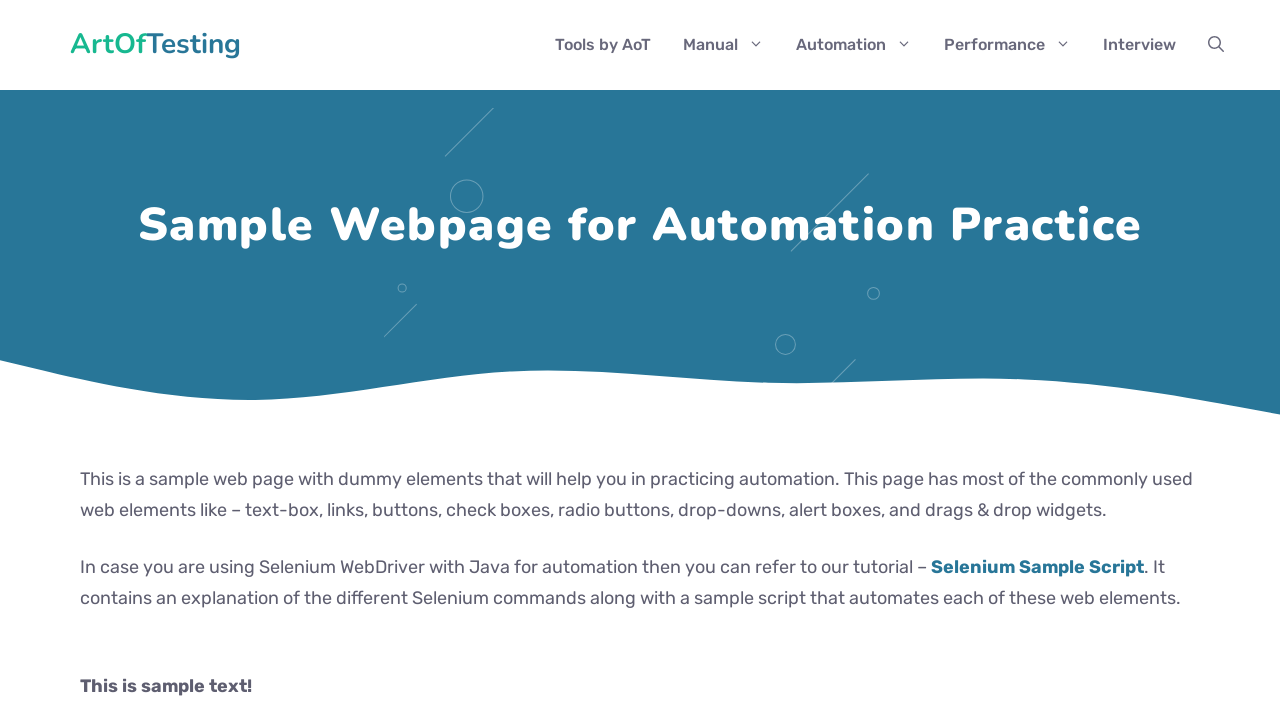

Waited for div element with id 'idOfDiv' to load
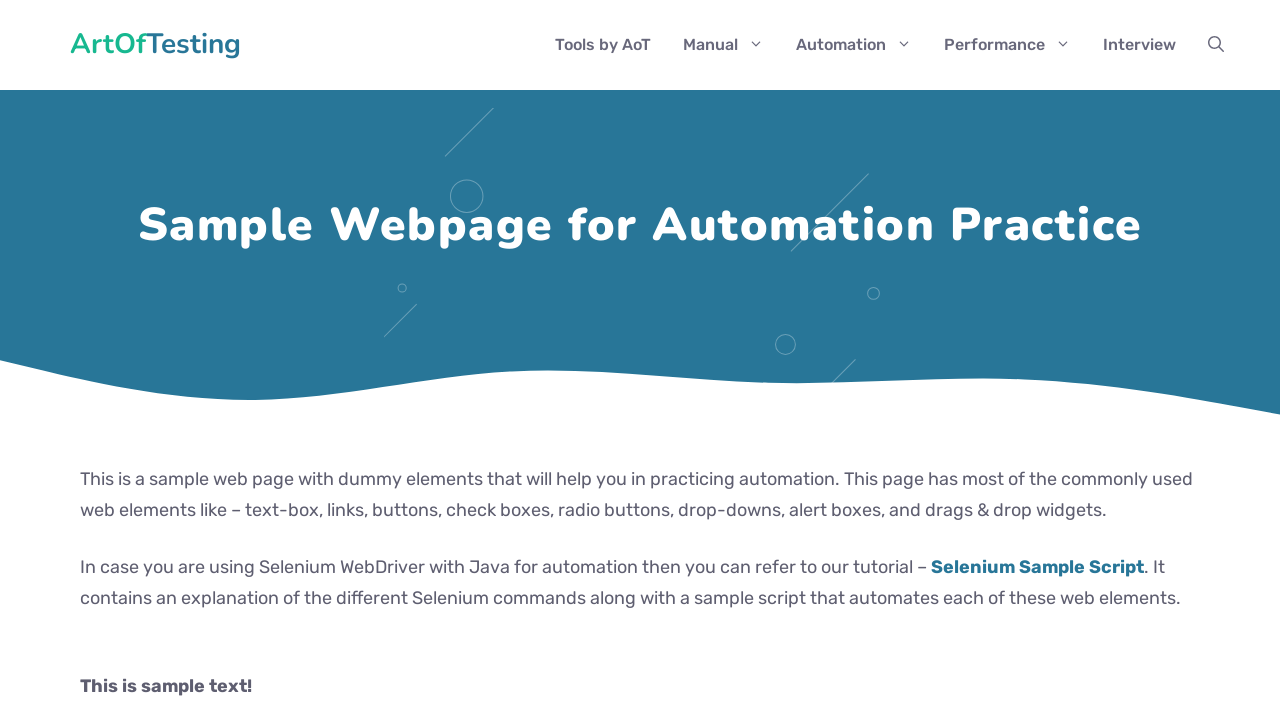

Clicked on link with text 'This is a link' at (176, 361) on text=This is a link
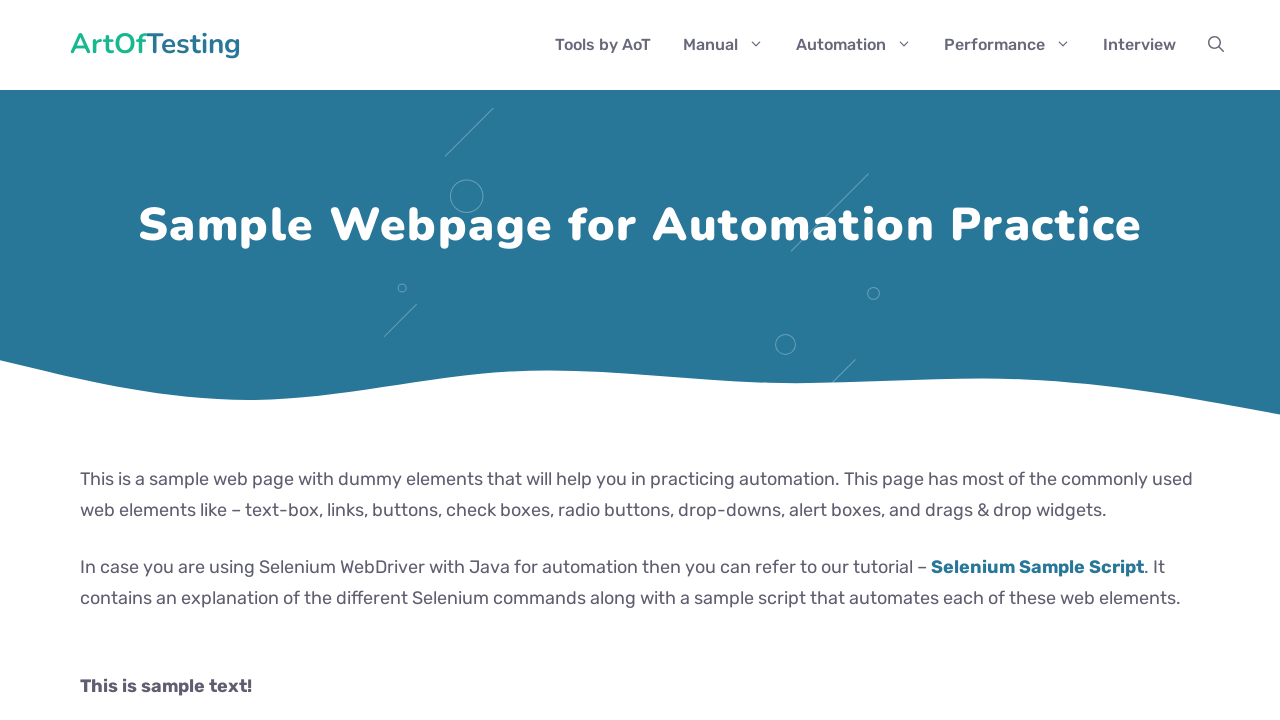

Filled text field with id 'fname' with text 'Some keys' on #fname
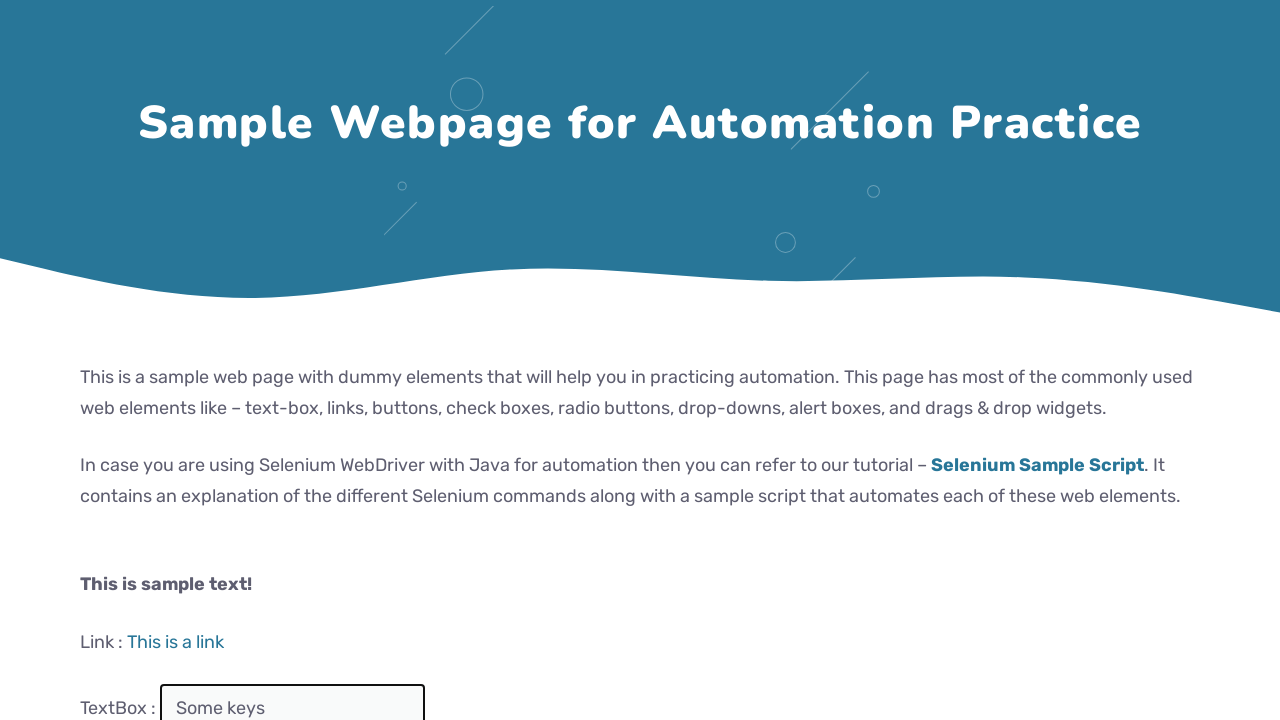

Cleared text field with id 'fname' on #fname
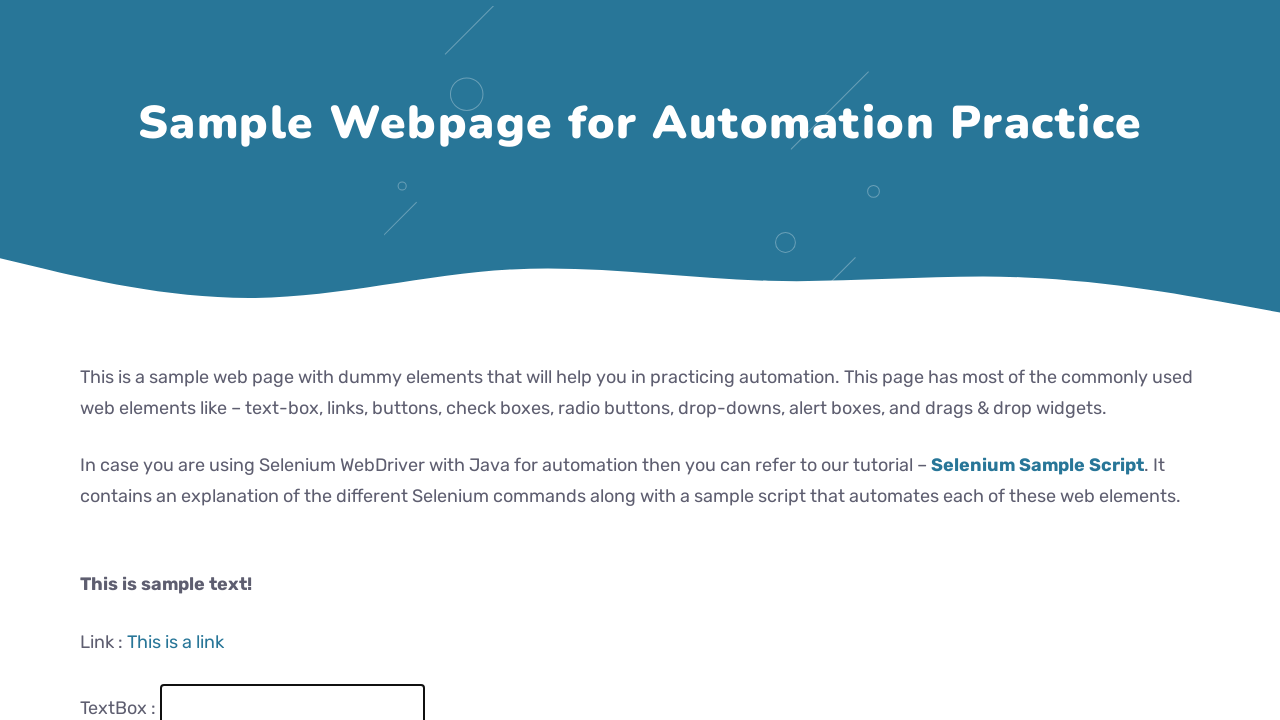

Clicked button with id 'idOfButton' at (202, 360) on #idOfButton
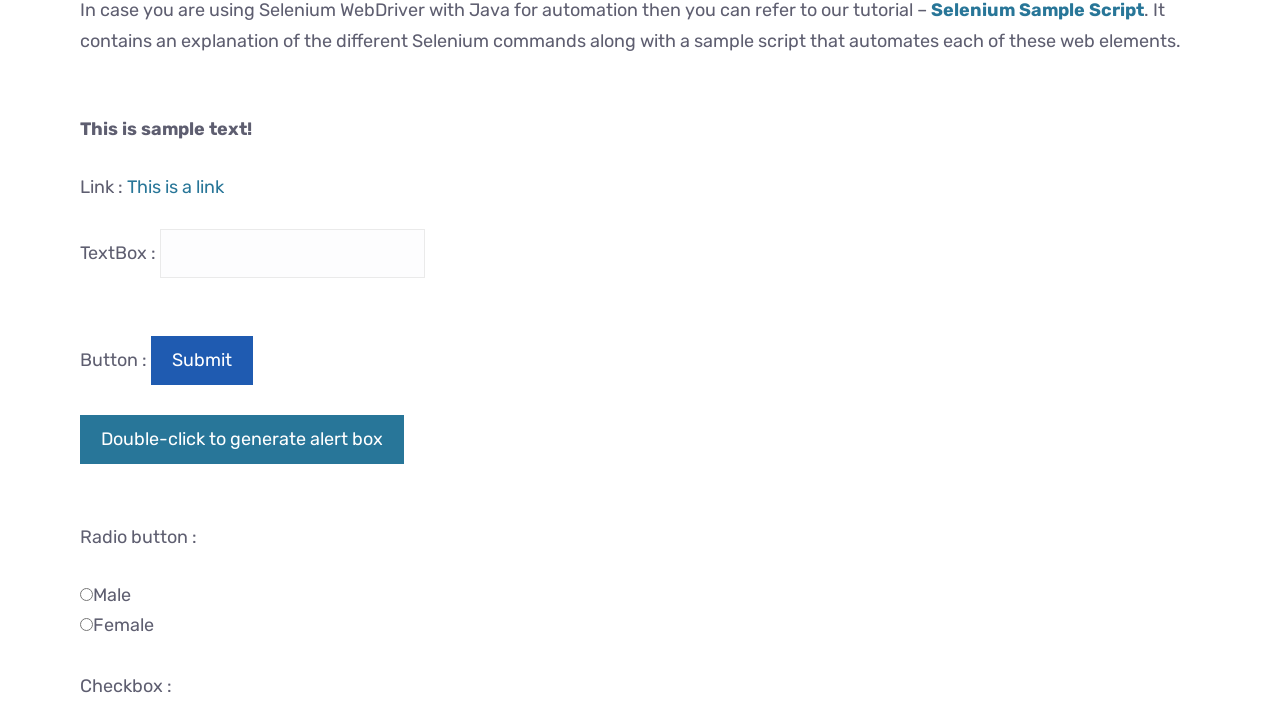

Clicked radio button with name 'gender' at (86, 594) on input[name='gender']
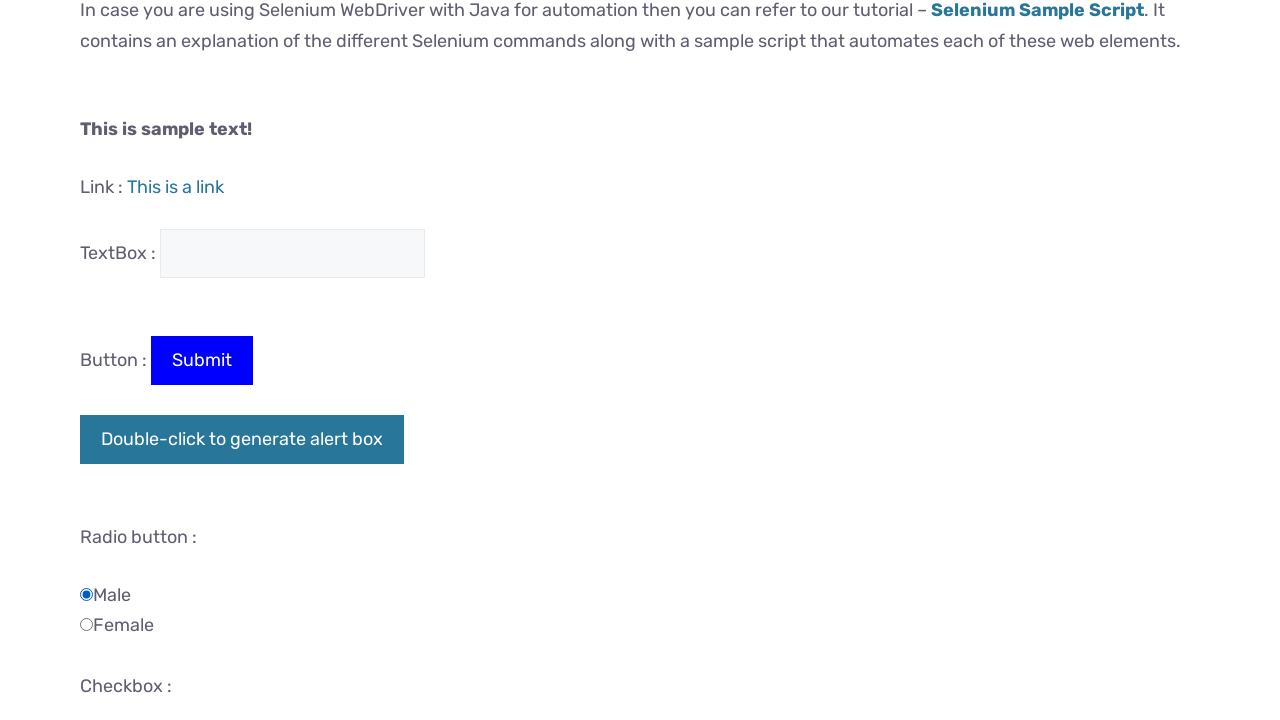

Clicked checkbox with class 'Automation' at (86, 360) on input.Automation
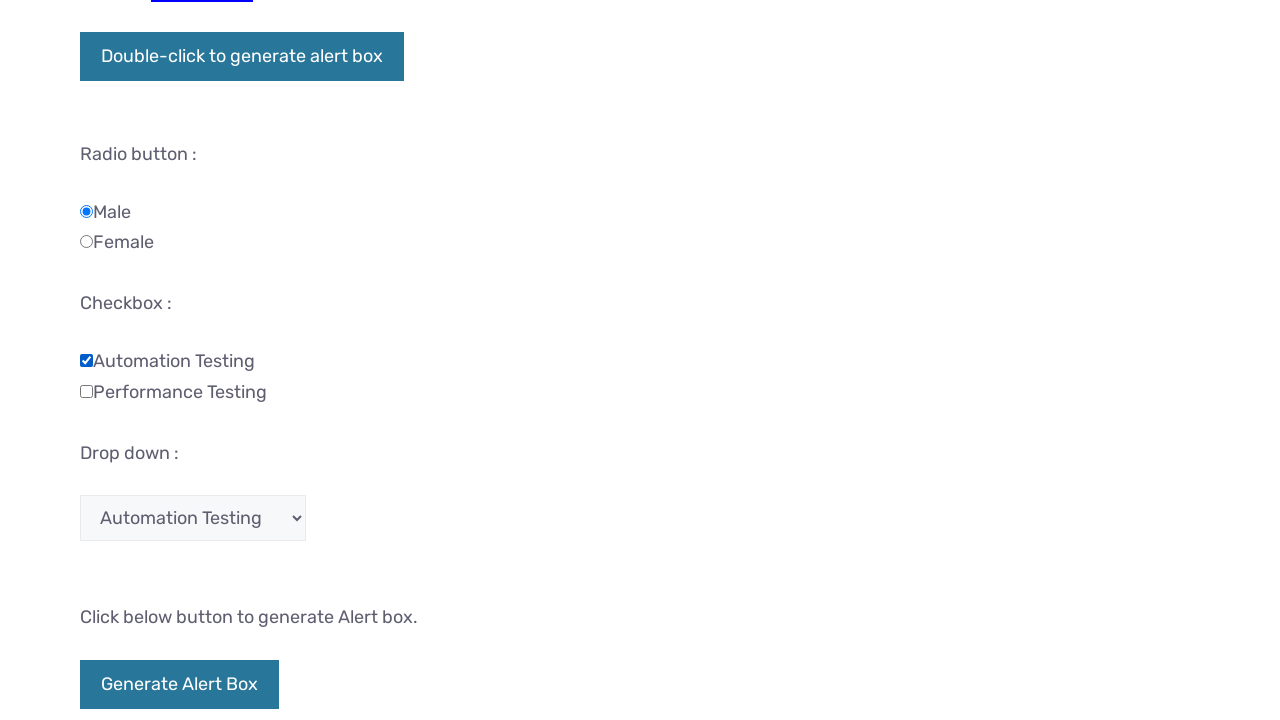

Selected 'Automation Testing' from dropdown with id 'testingDropdown' by label on #testingDropdown
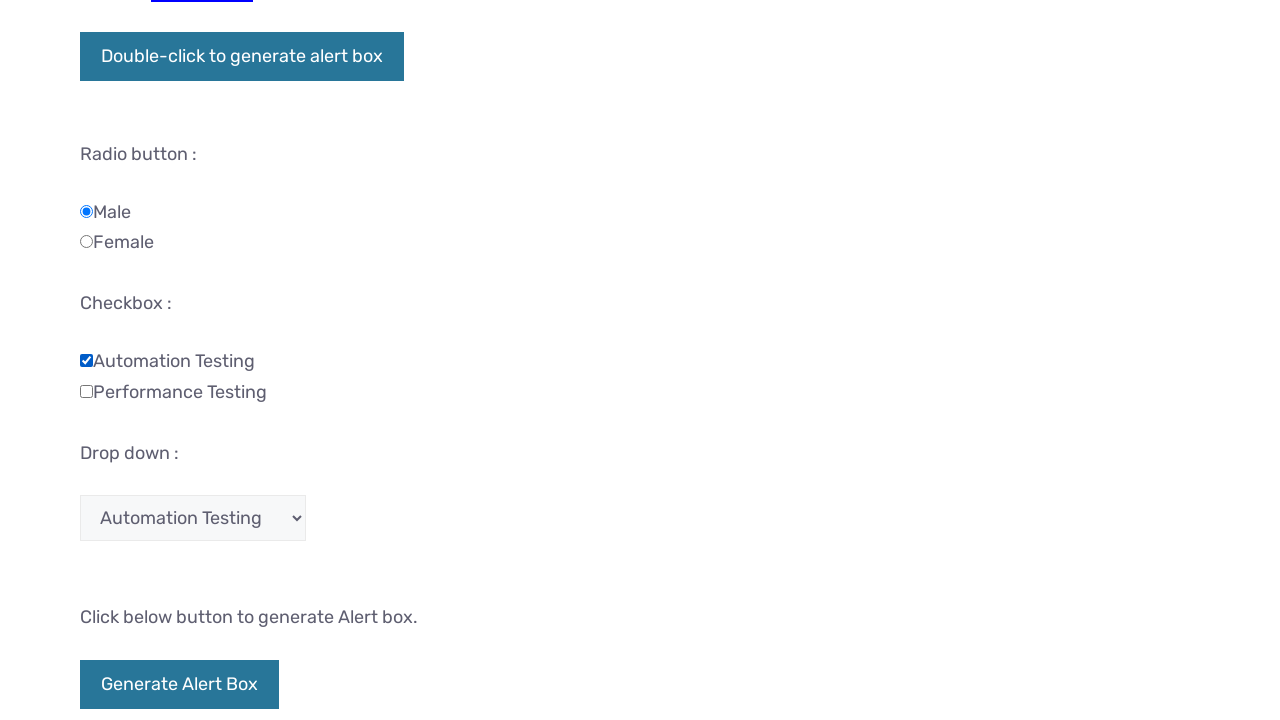

Selected first option from dropdown with id 'testingDropdown' by index on #testingDropdown
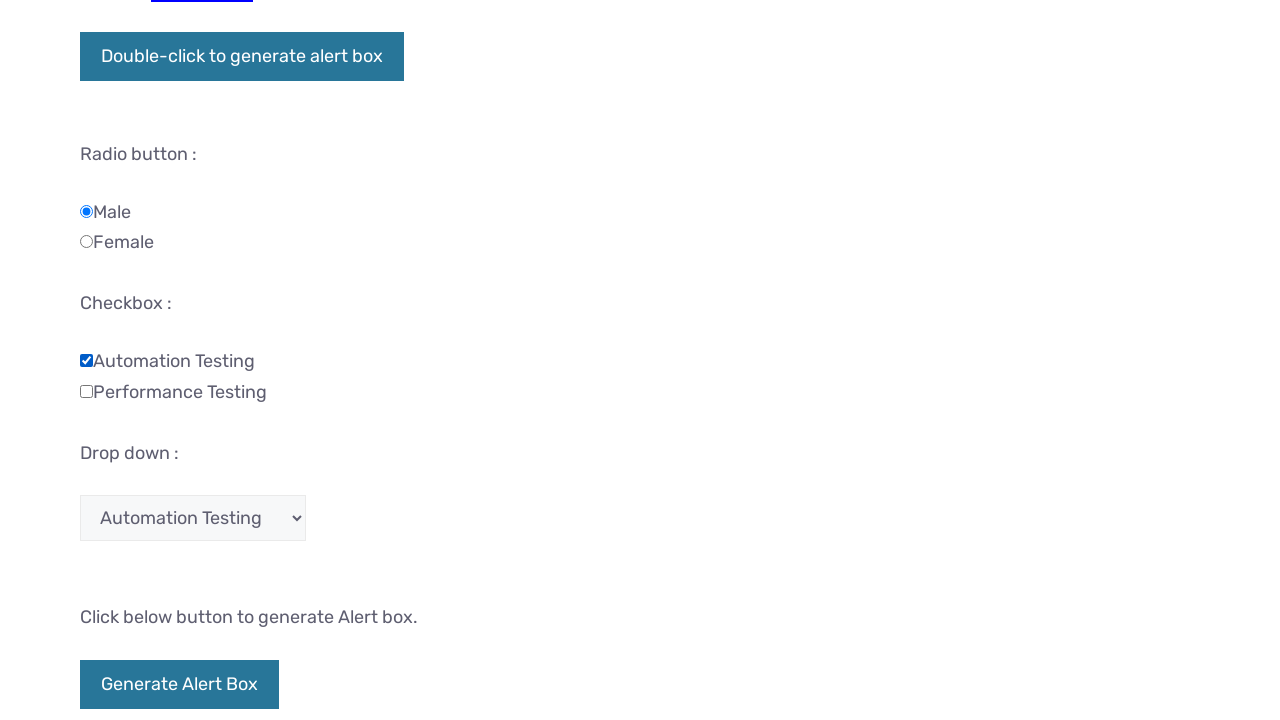

Selected option with value 'Automation' from dropdown with id 'testingDropdown' on #testingDropdown
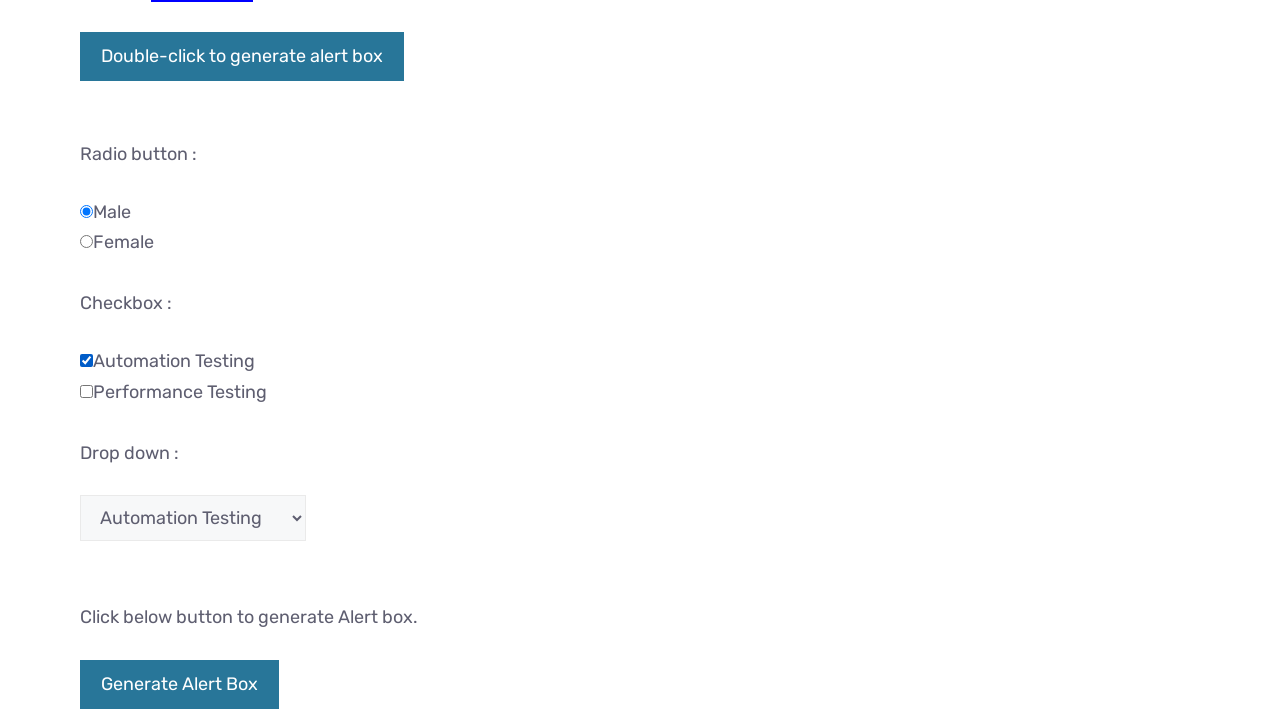

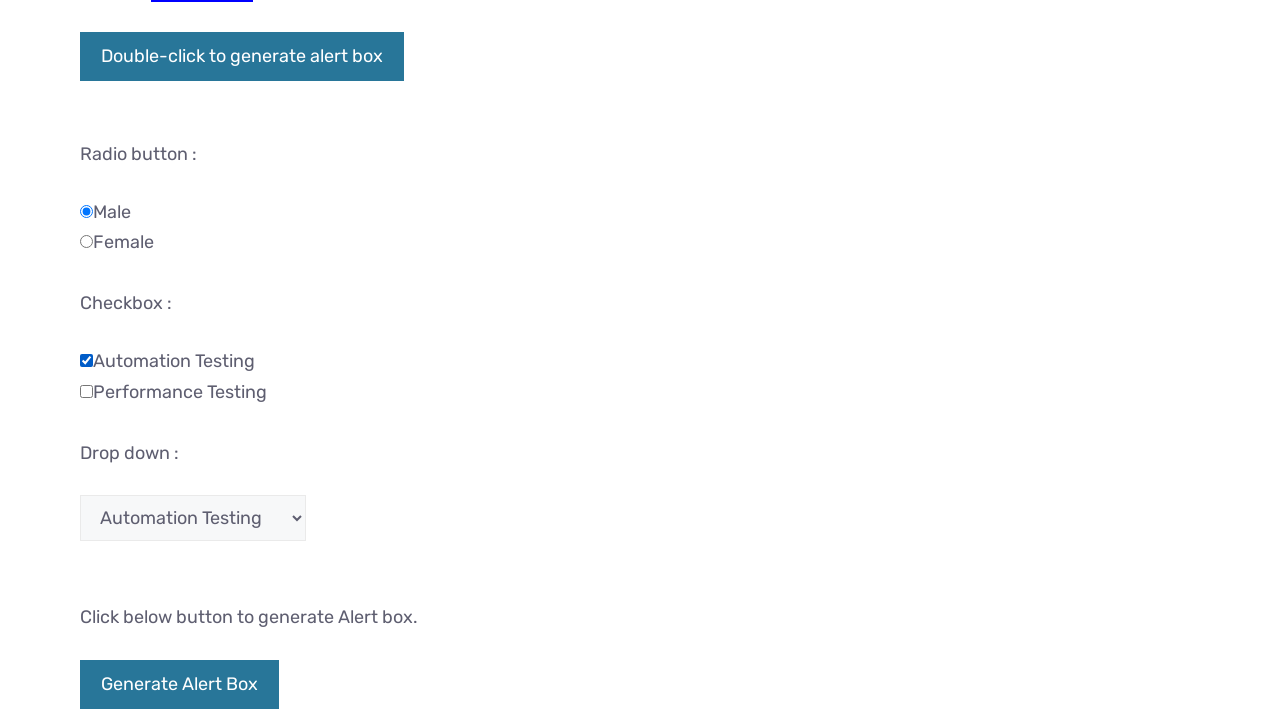